Tests scrolling functionality by navigating to Paytm homepage and scrolling to a specific element containing "Recharge" text

Starting URL: https://paytm.com/

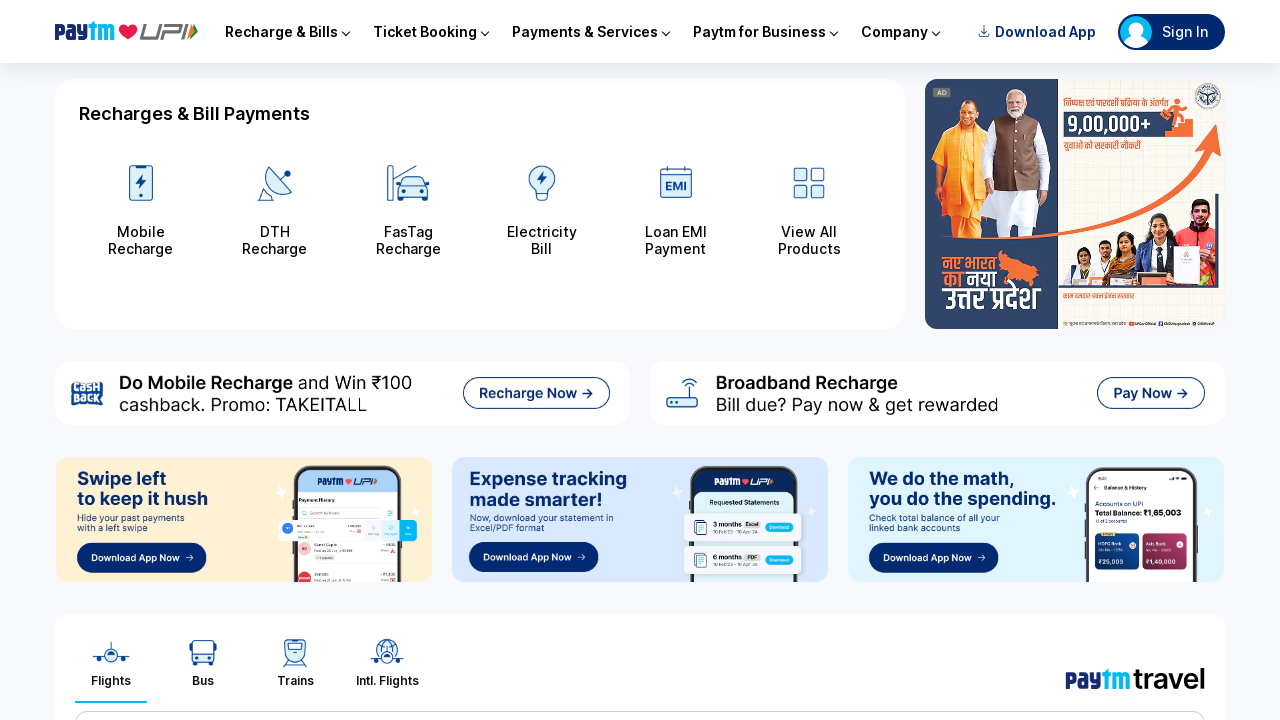

Navigated to Paytm homepage
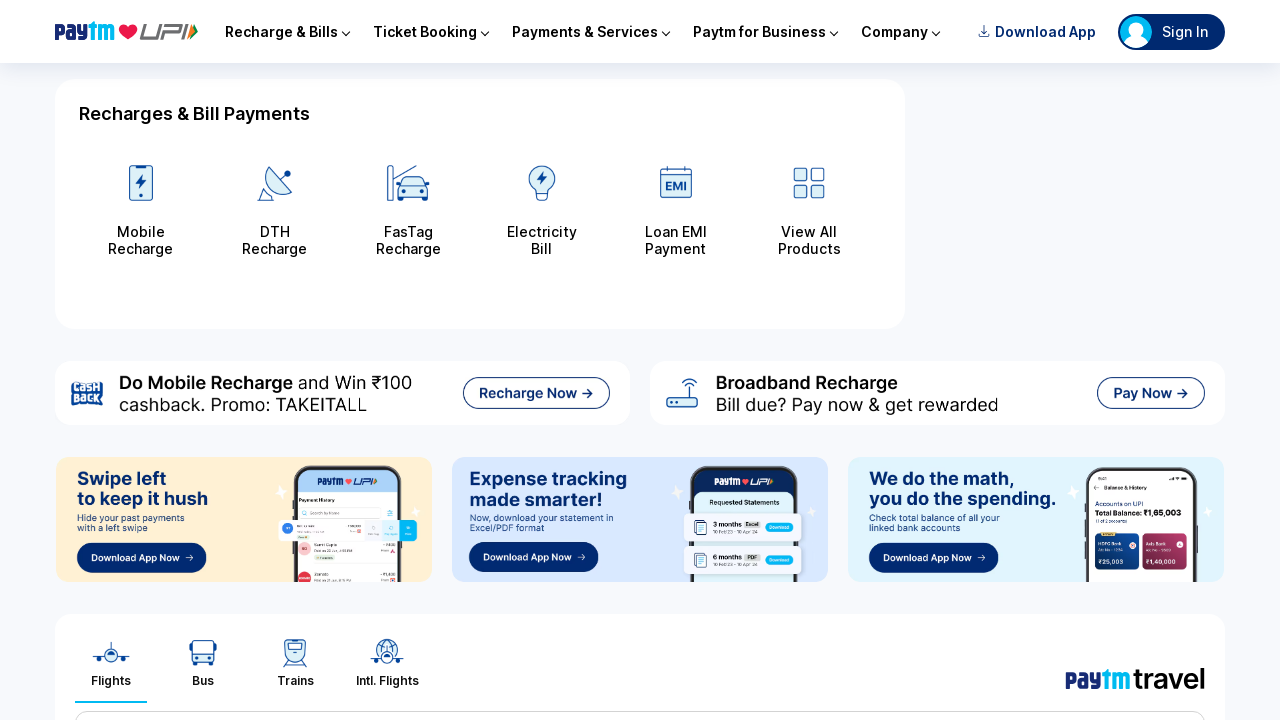

Located Recharge heading element
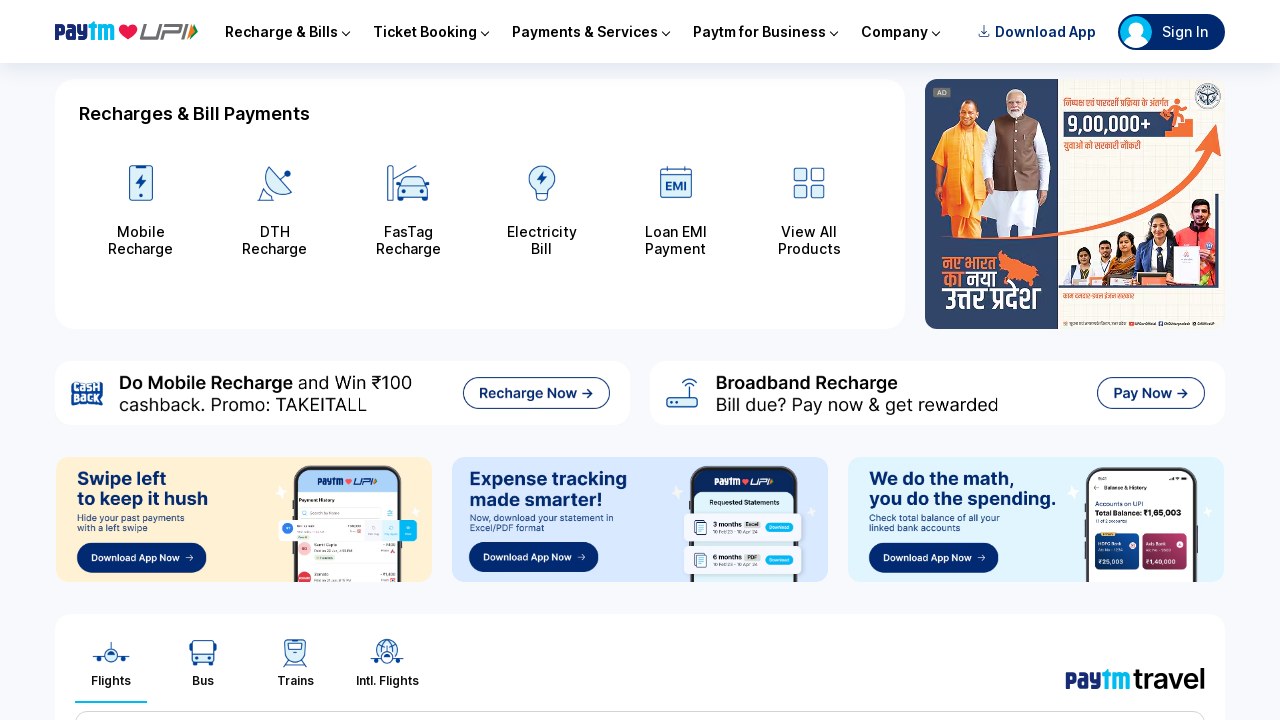

Scrolled to Recharge heading element
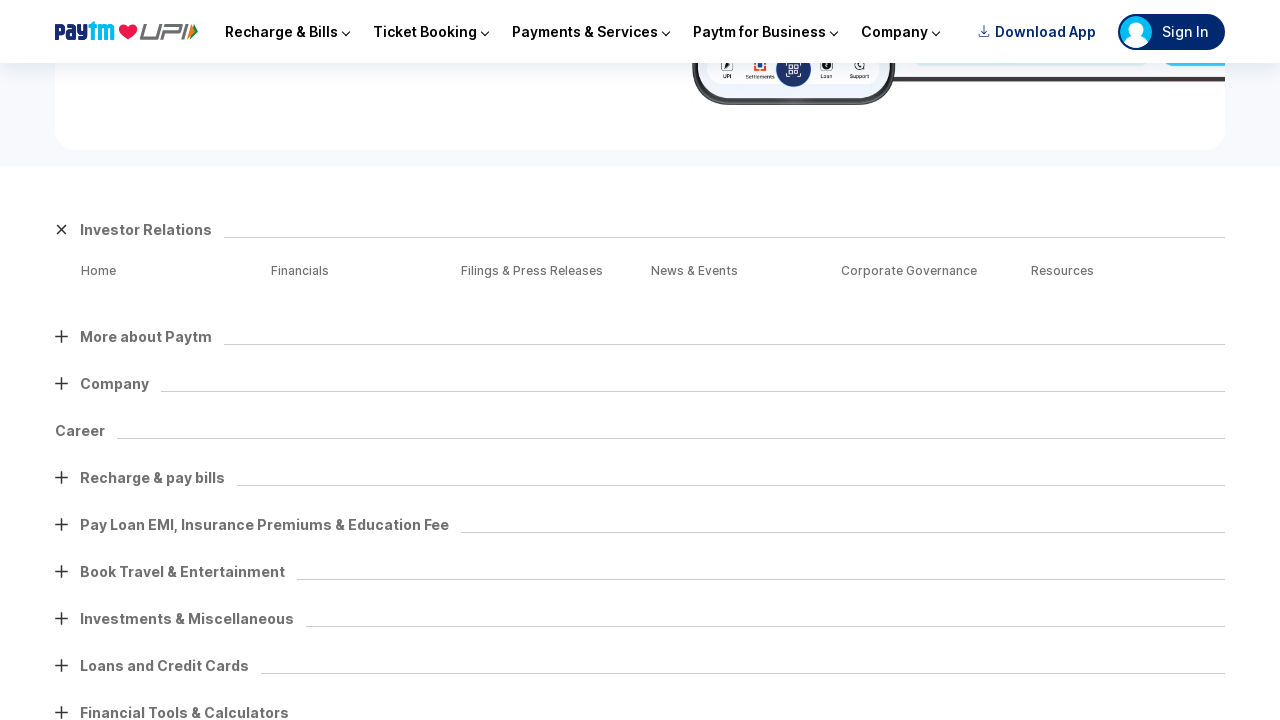

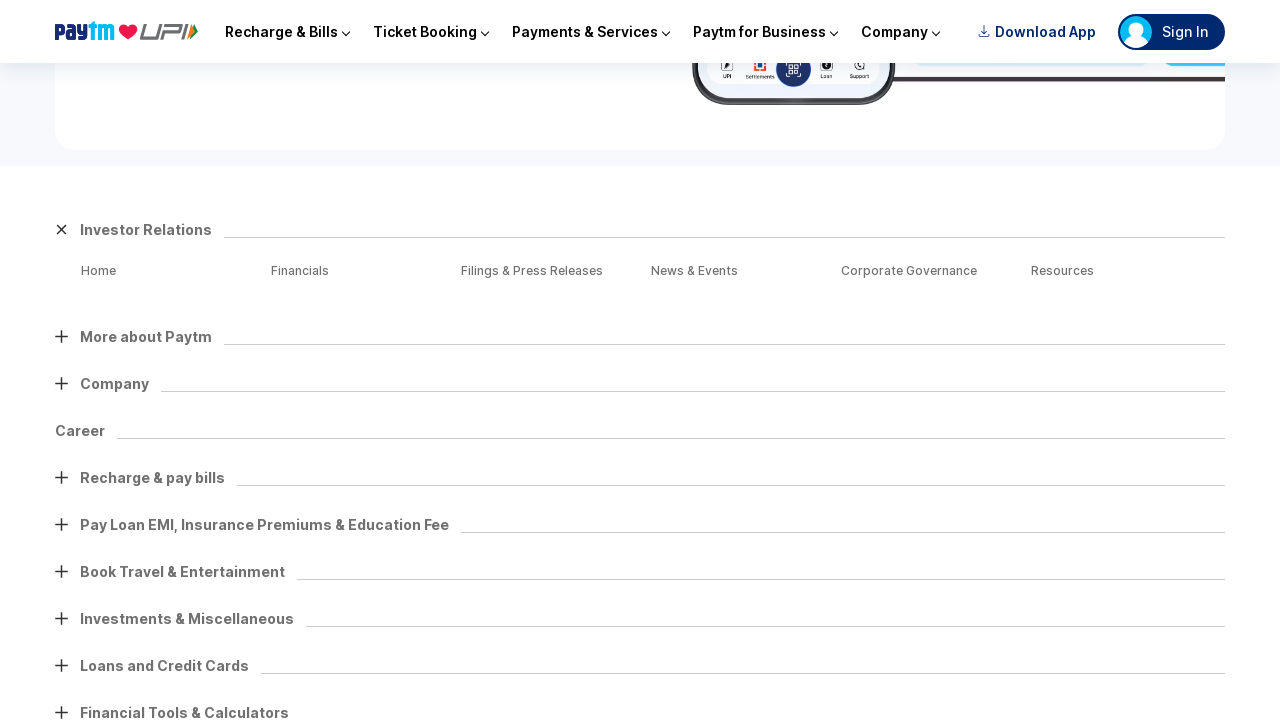